Tests various input field interactions including filling text, appending text, checking if field is enabled, clearing text, and retrieving field values

Starting URL: https://leafground.com/input.xhtml

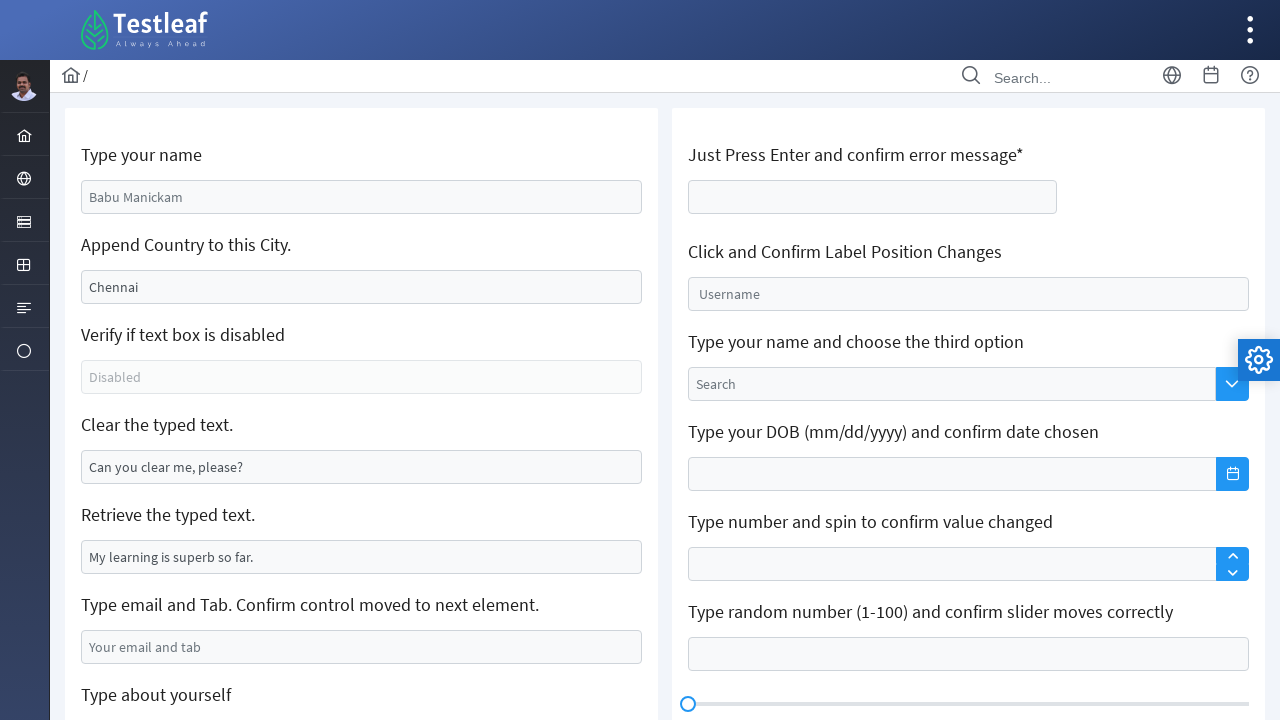

Filled name textbox with 'Melody Sujitha' on //*[@id='j_idt88:name']
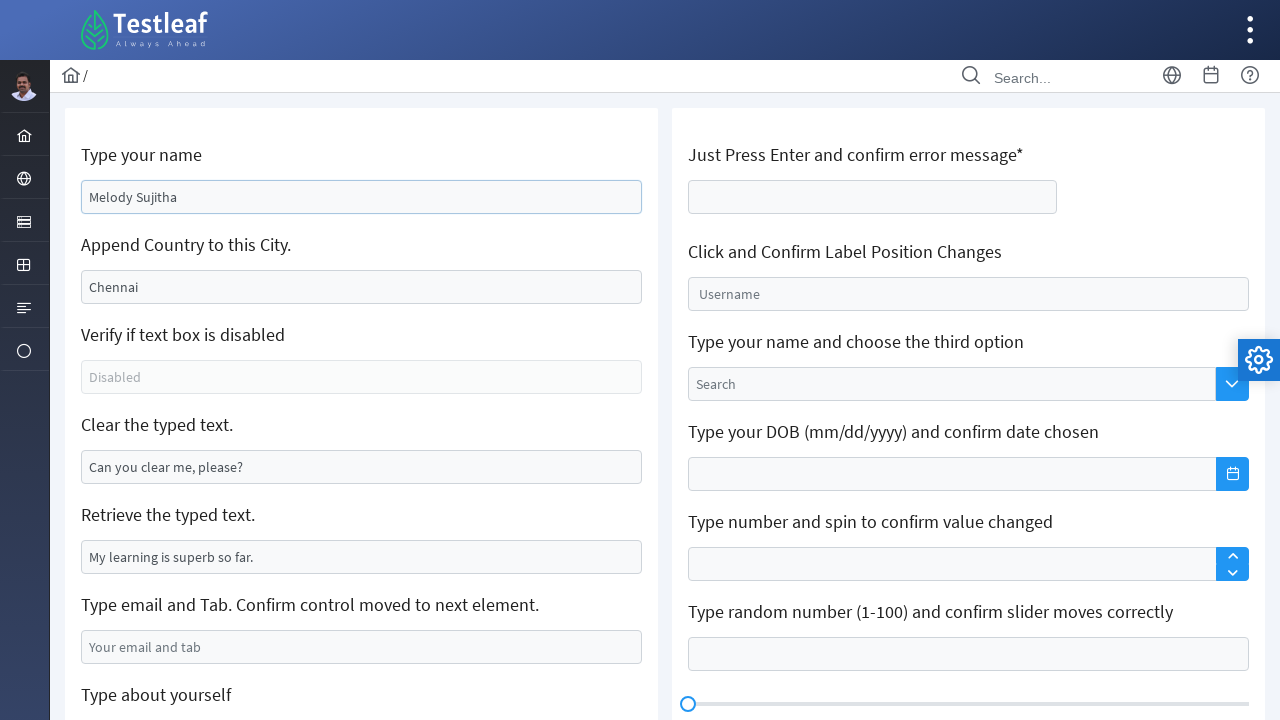

Added text to existing field on //*[@id='j_idt88:j_idt91']
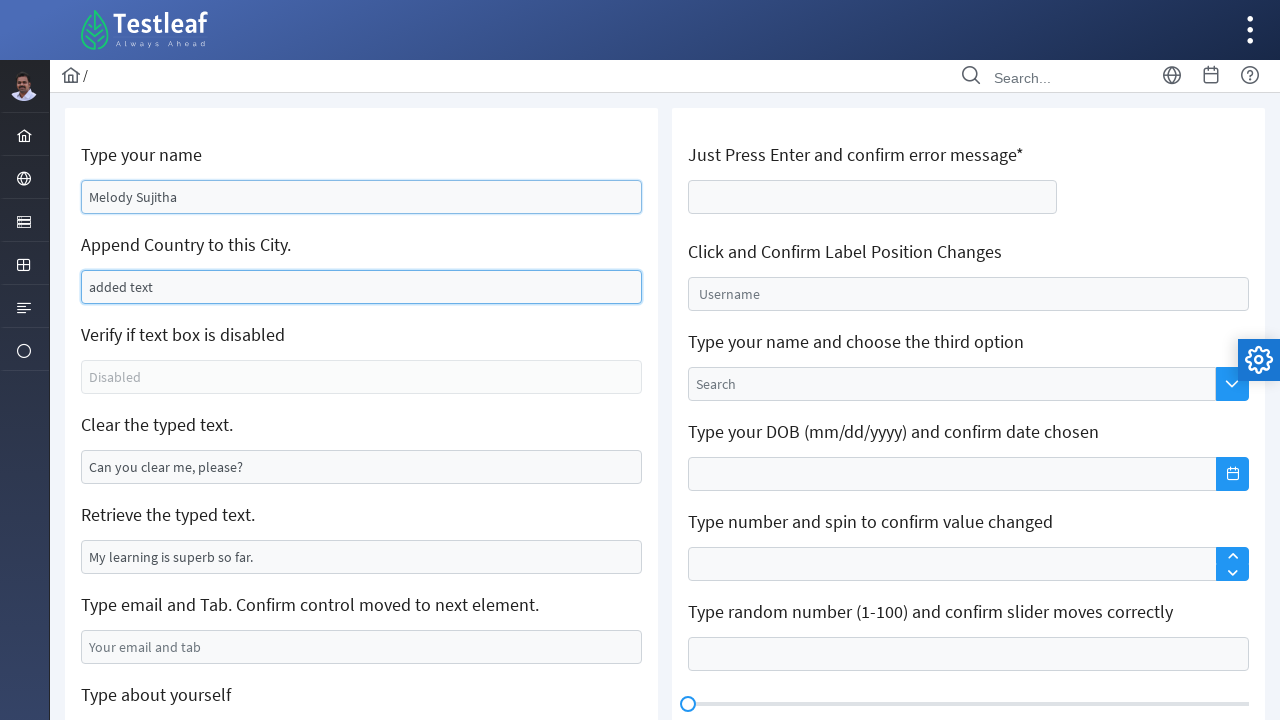

Located field to check enabled status
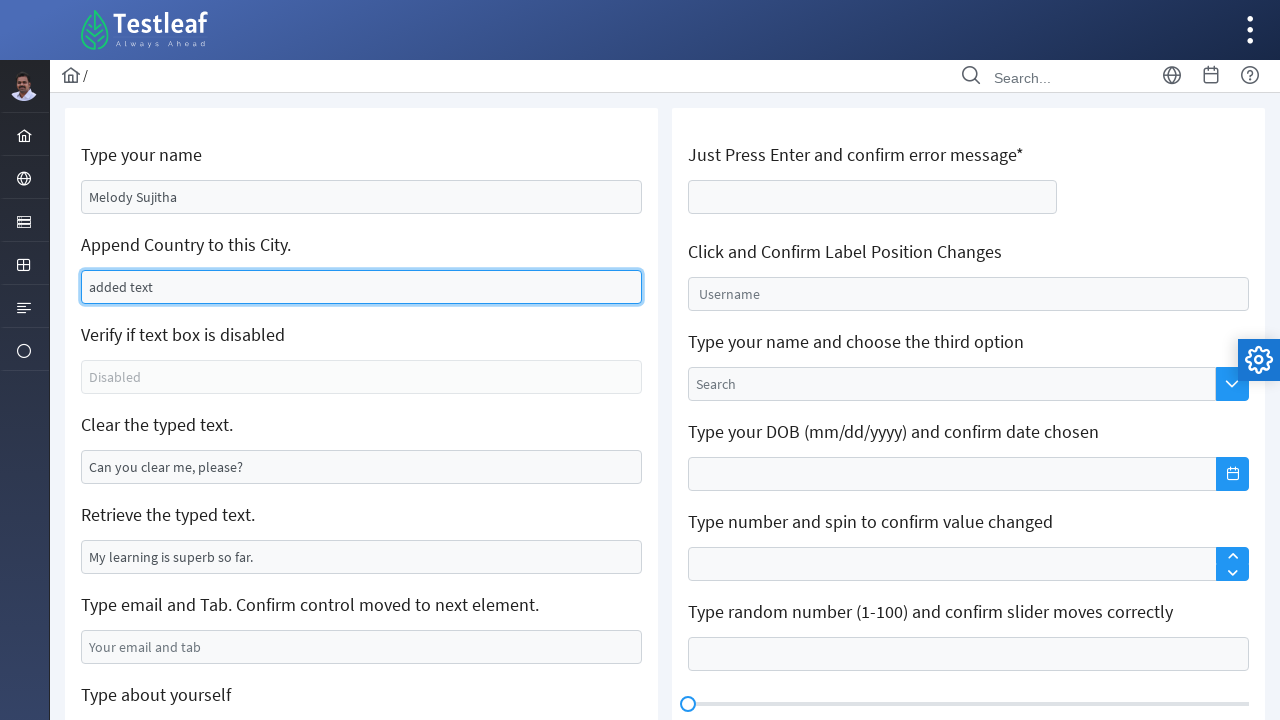

Checked field enabled status: False
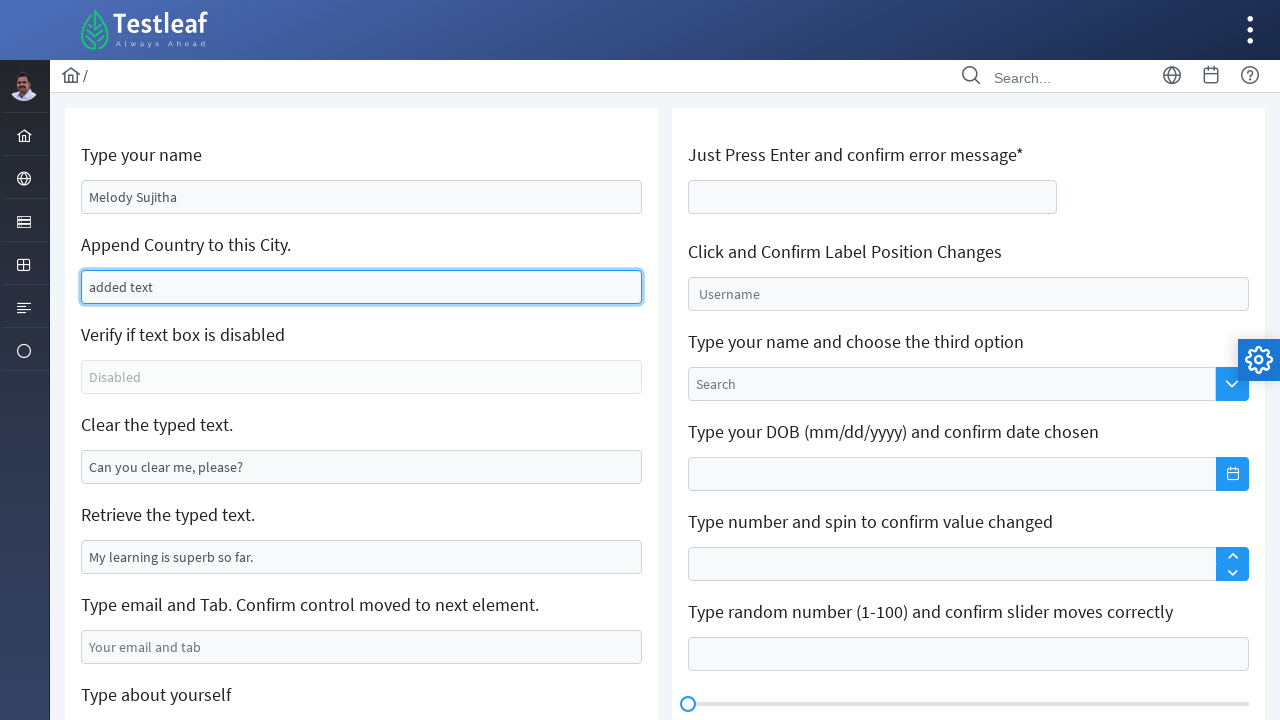

Cleared text from field on //*[@id='j_idt88:j_idt95']
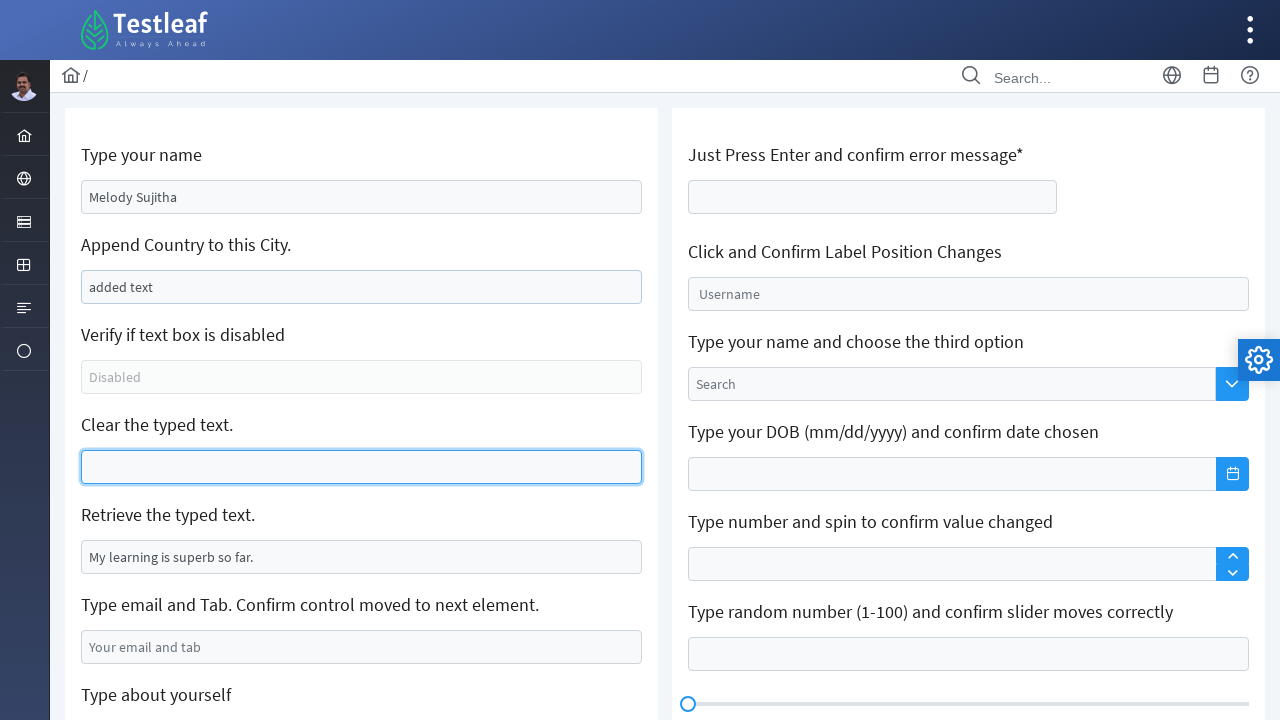

Located field to retrieve attribute value
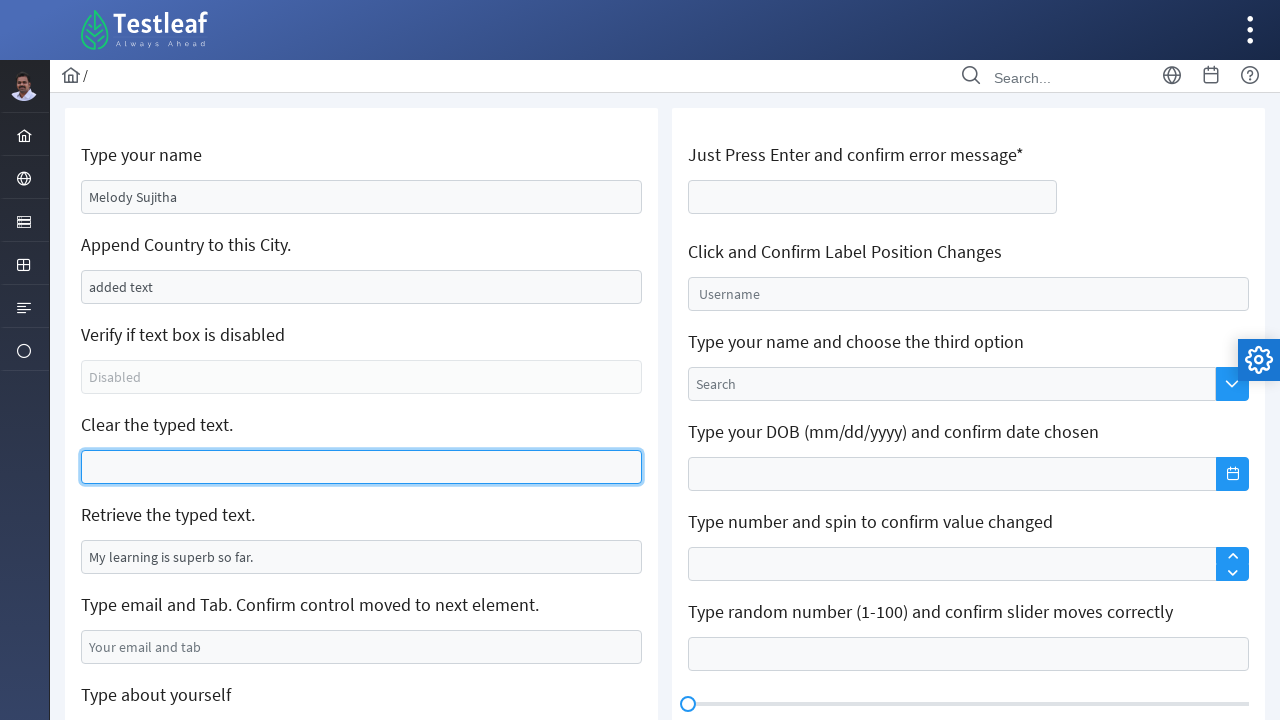

Retrieved field value: My learning is superb so far.
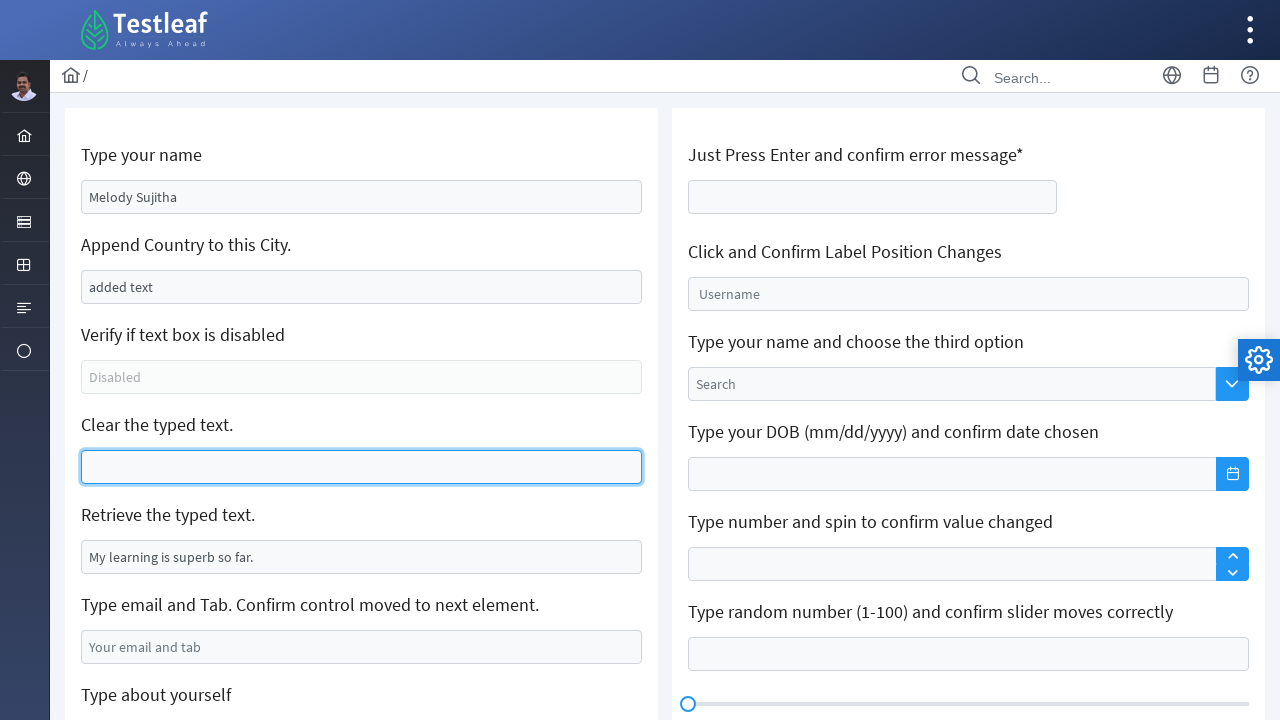

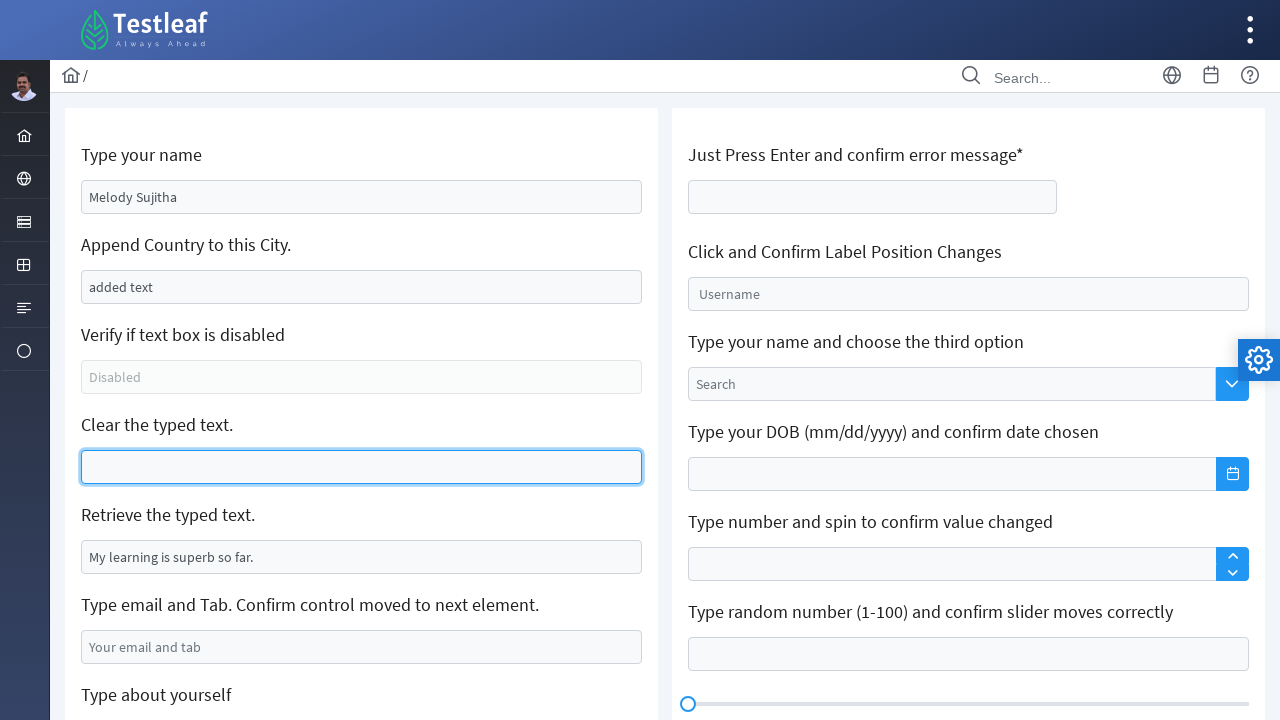